Tests dynamic element addition and removal by clicking Add Element button 10 times, verifying the elements were created, then removing all elements by clicking Delete buttons

Starting URL: https://the-internet.herokuapp.com/add_remove_elements/

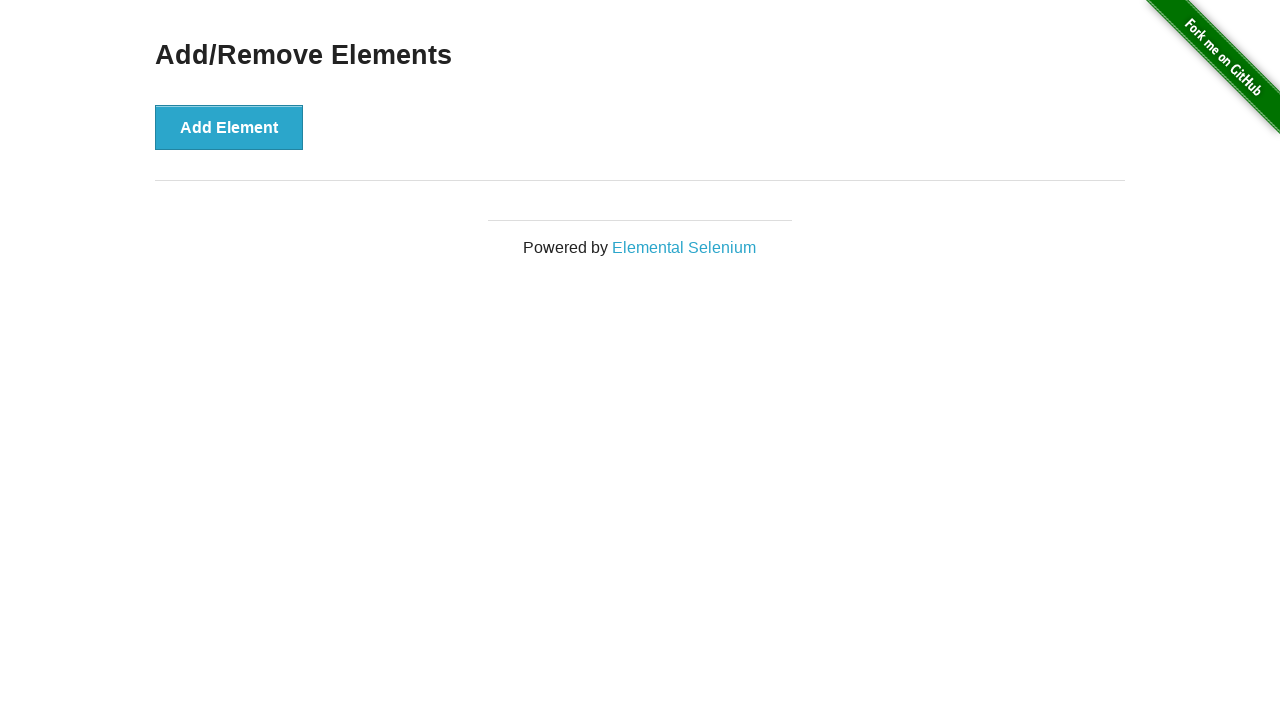

Navigated to the add/remove elements page
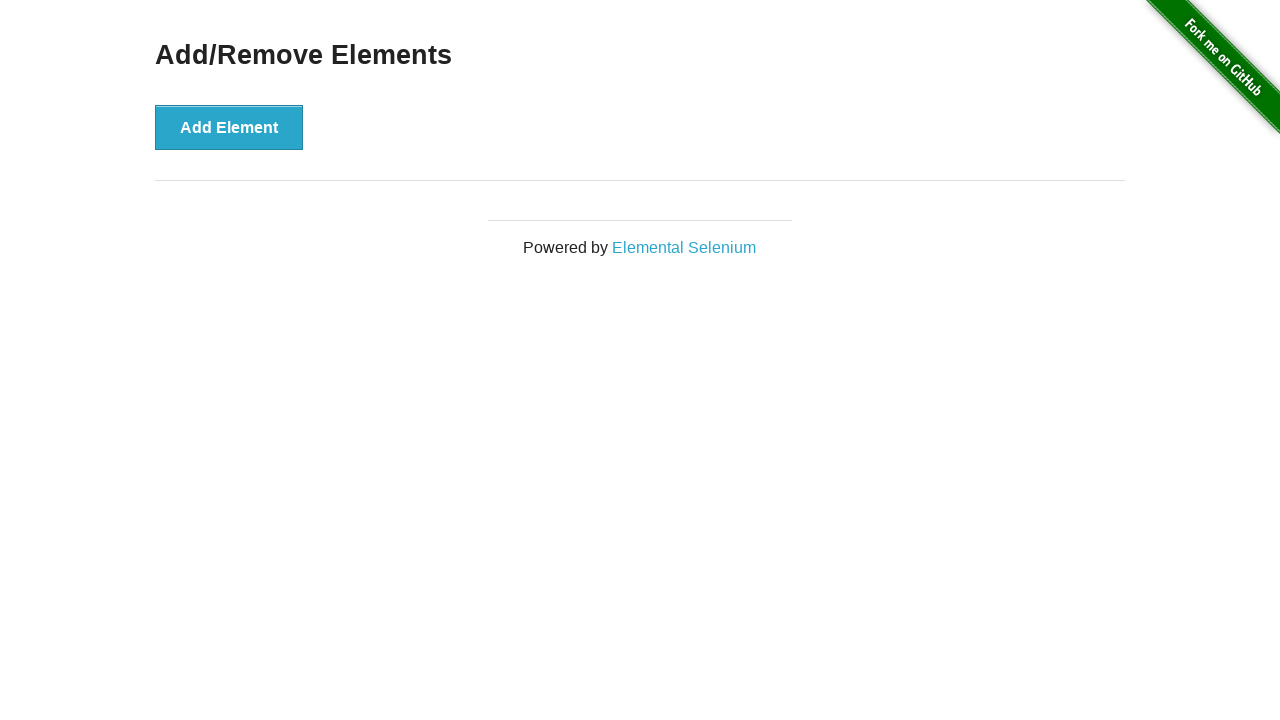

Clicked Add Element button (iteration 1/10) at (229, 127) on text='Add Element'
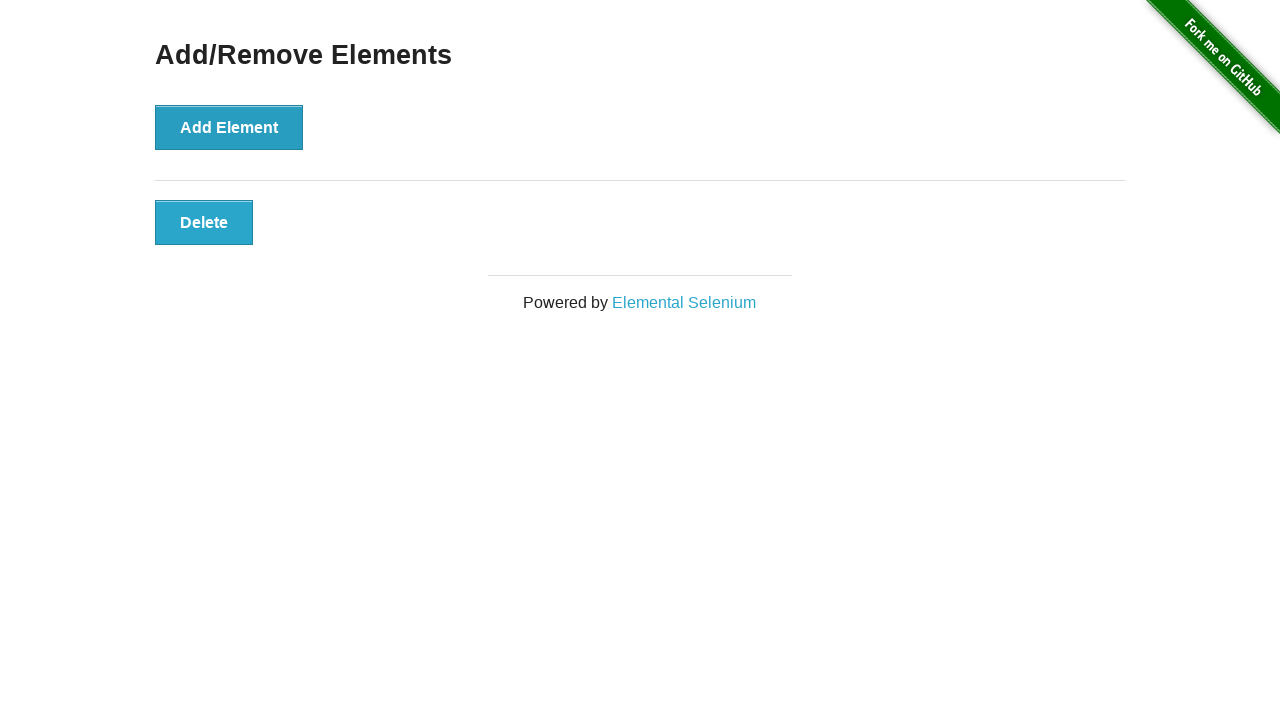

Clicked Add Element button (iteration 2/10) at (229, 127) on text='Add Element'
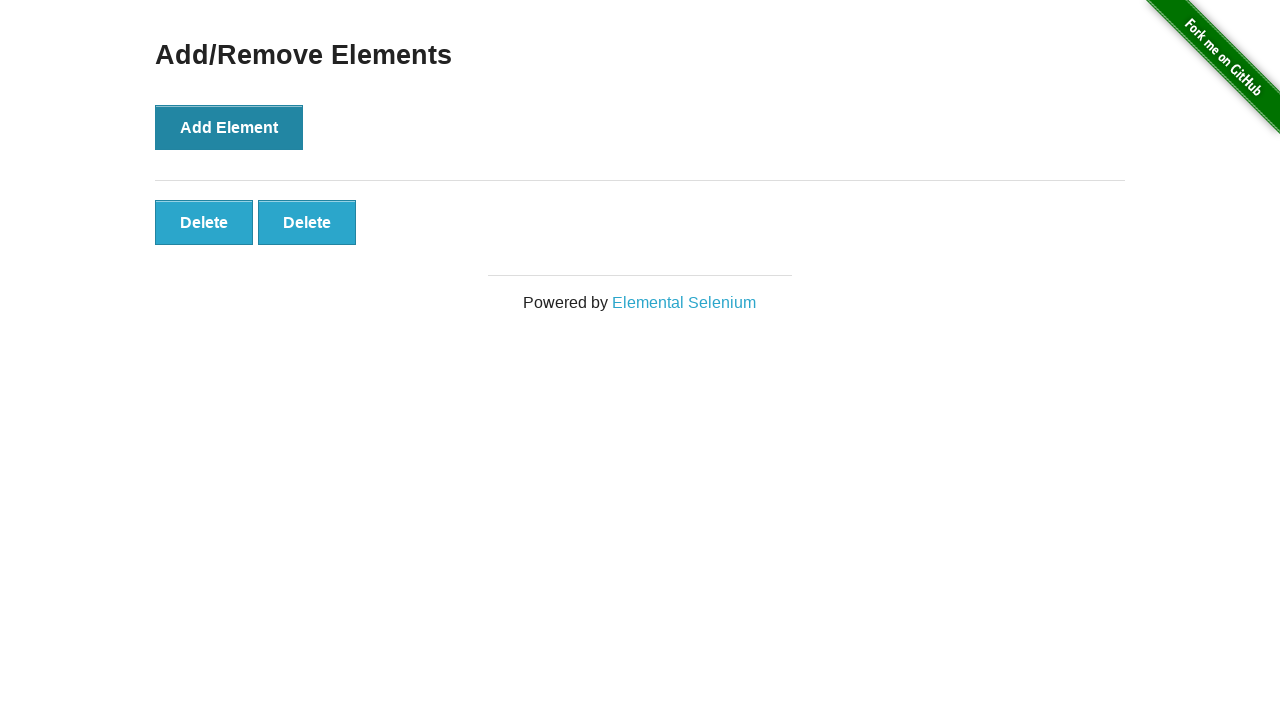

Clicked Add Element button (iteration 3/10) at (229, 127) on text='Add Element'
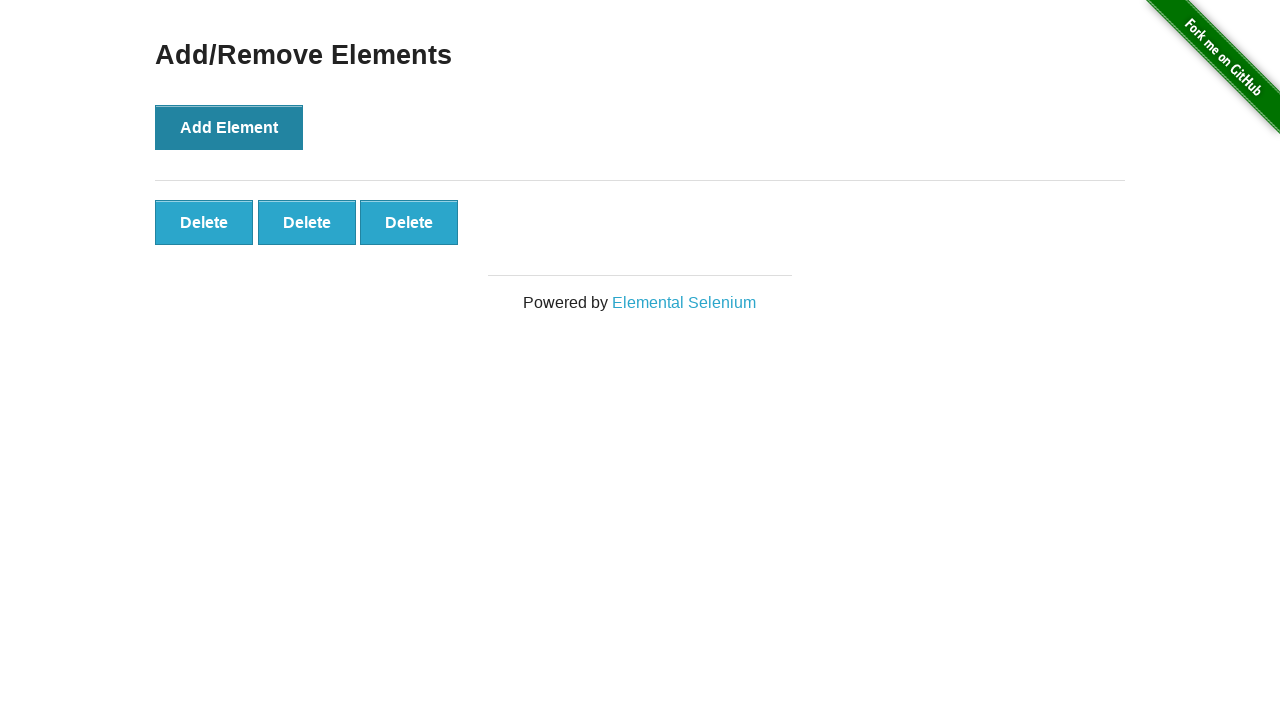

Clicked Add Element button (iteration 4/10) at (229, 127) on text='Add Element'
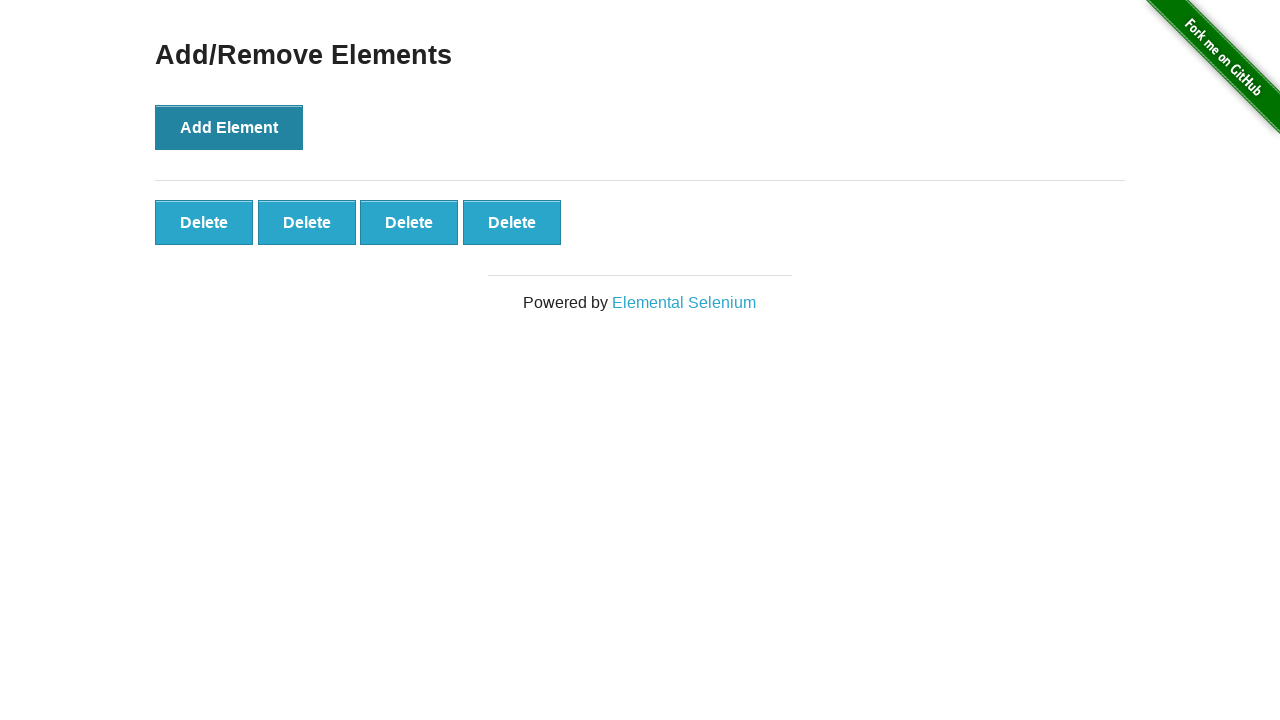

Clicked Add Element button (iteration 5/10) at (229, 127) on text='Add Element'
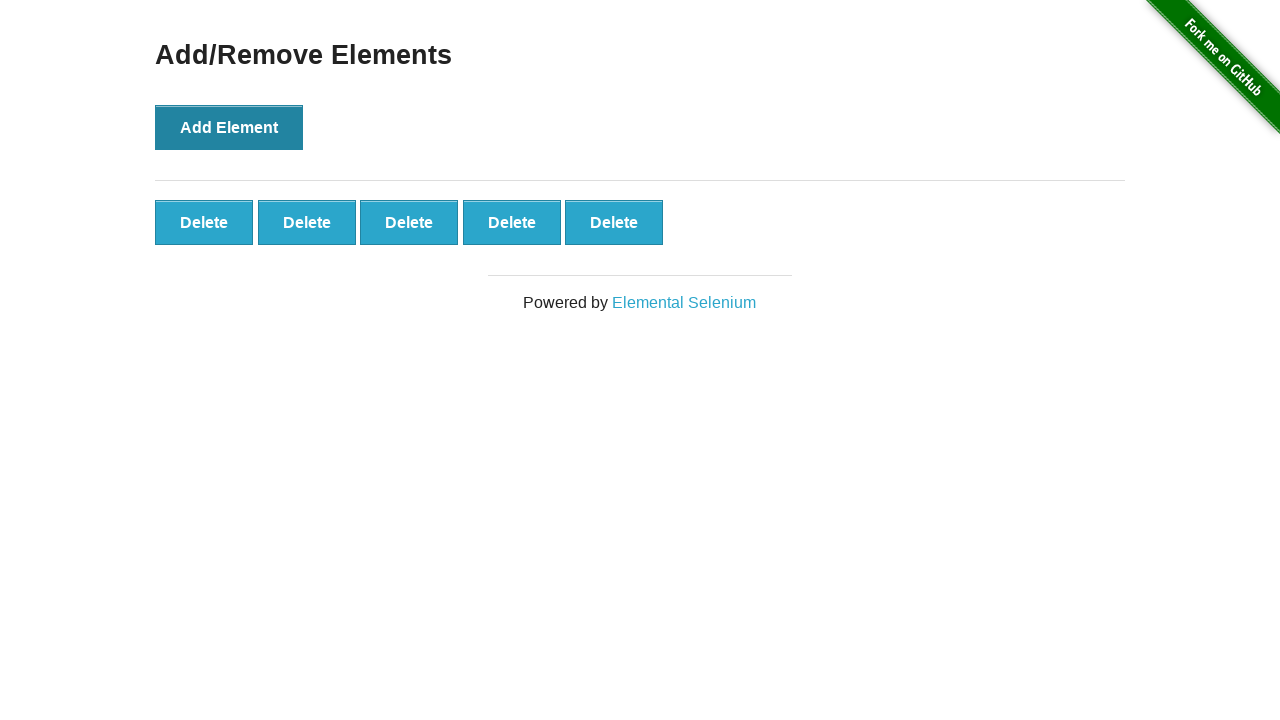

Clicked Add Element button (iteration 6/10) at (229, 127) on text='Add Element'
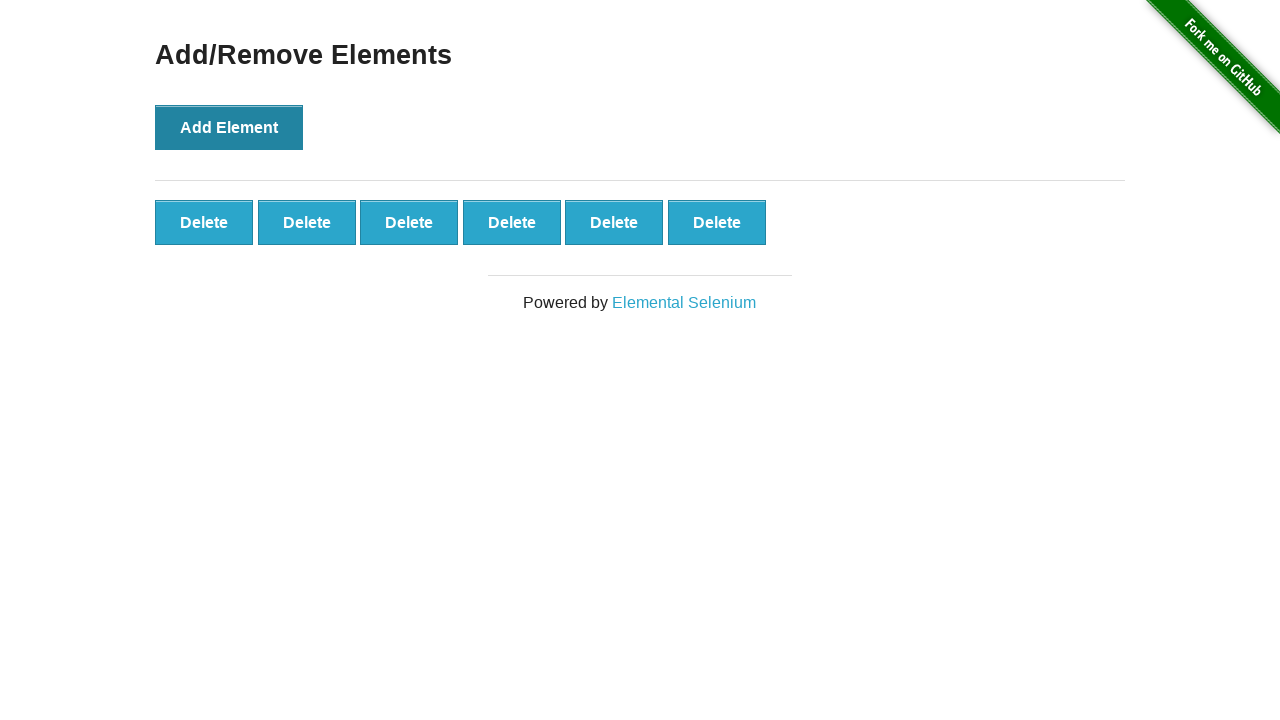

Clicked Add Element button (iteration 7/10) at (229, 127) on text='Add Element'
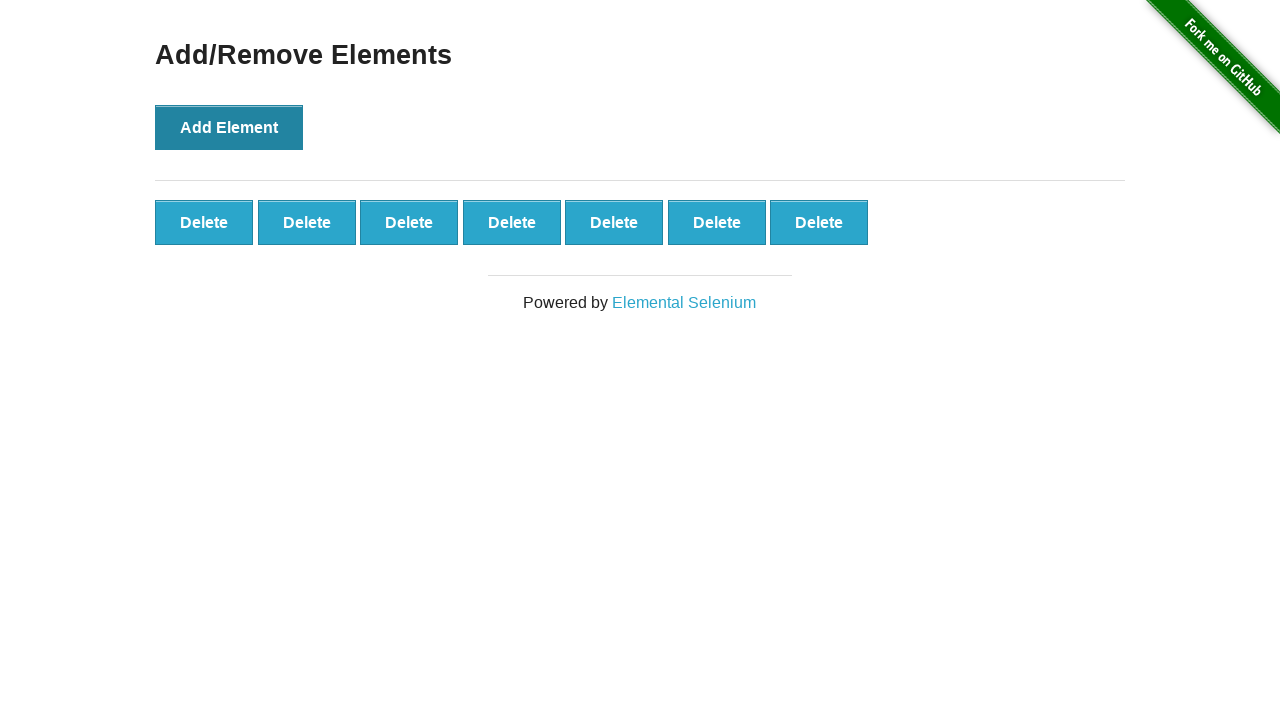

Clicked Add Element button (iteration 8/10) at (229, 127) on text='Add Element'
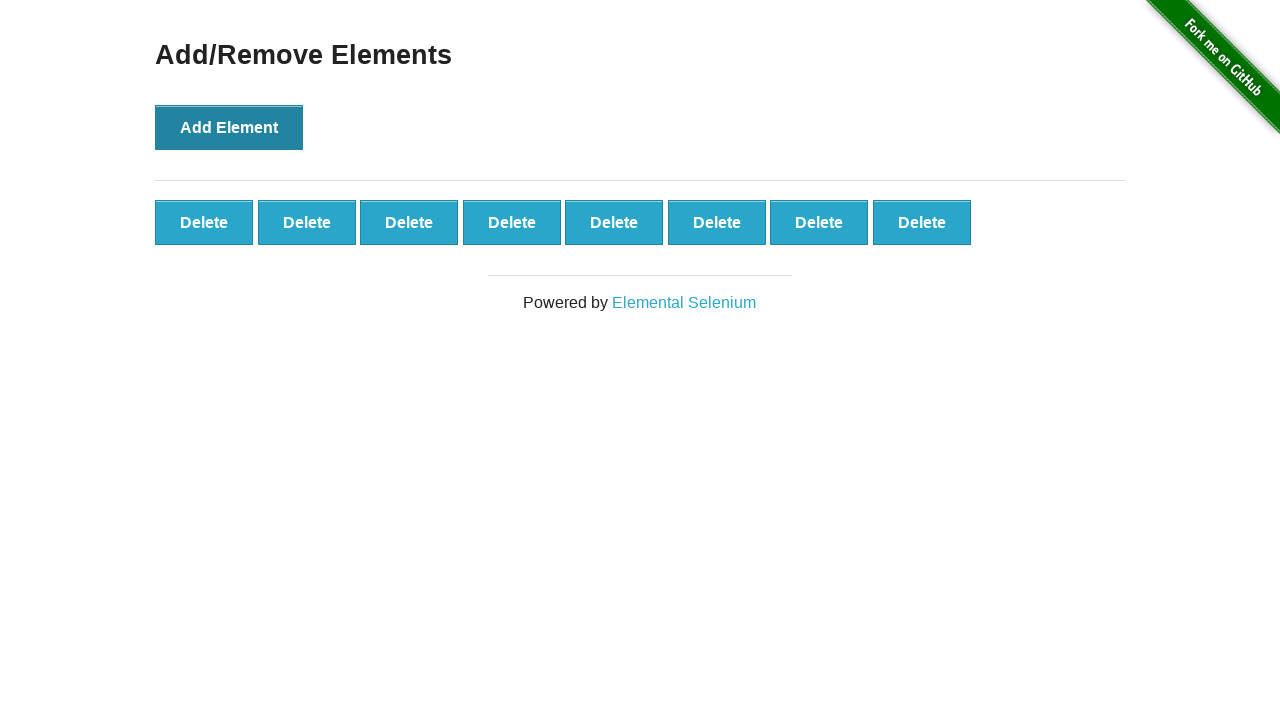

Clicked Add Element button (iteration 9/10) at (229, 127) on text='Add Element'
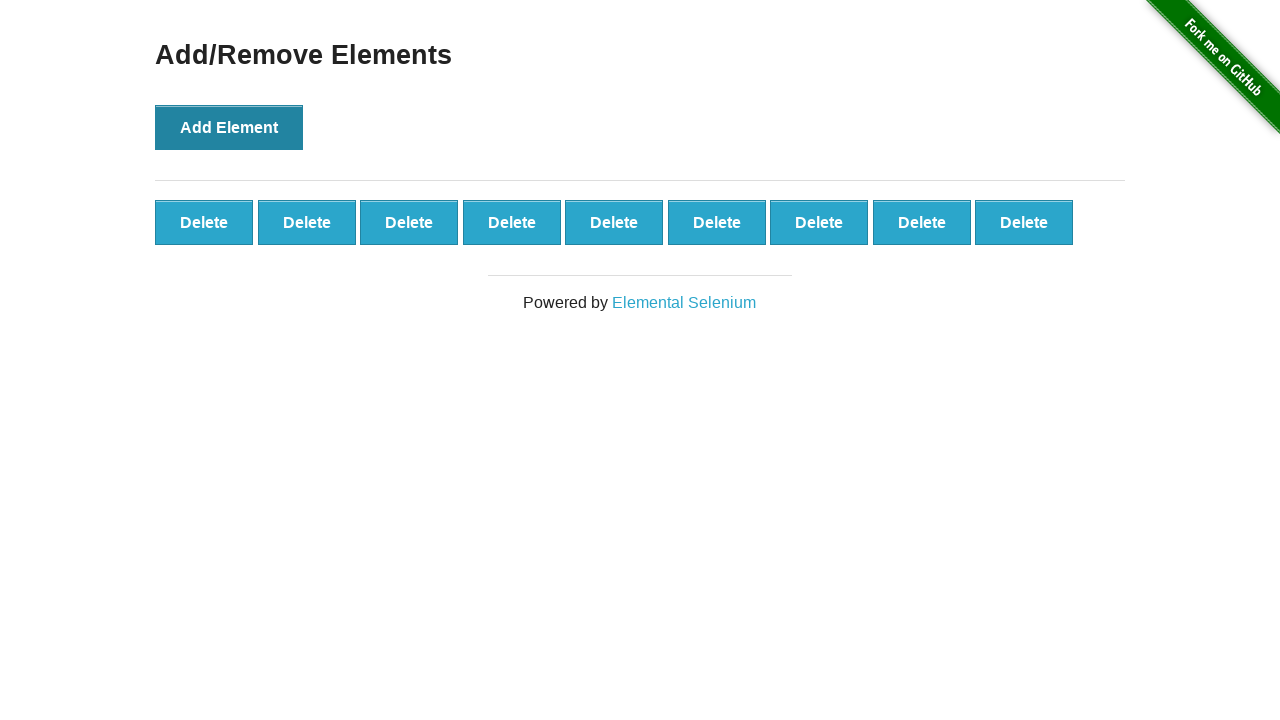

Clicked Add Element button (iteration 10/10) at (229, 127) on text='Add Element'
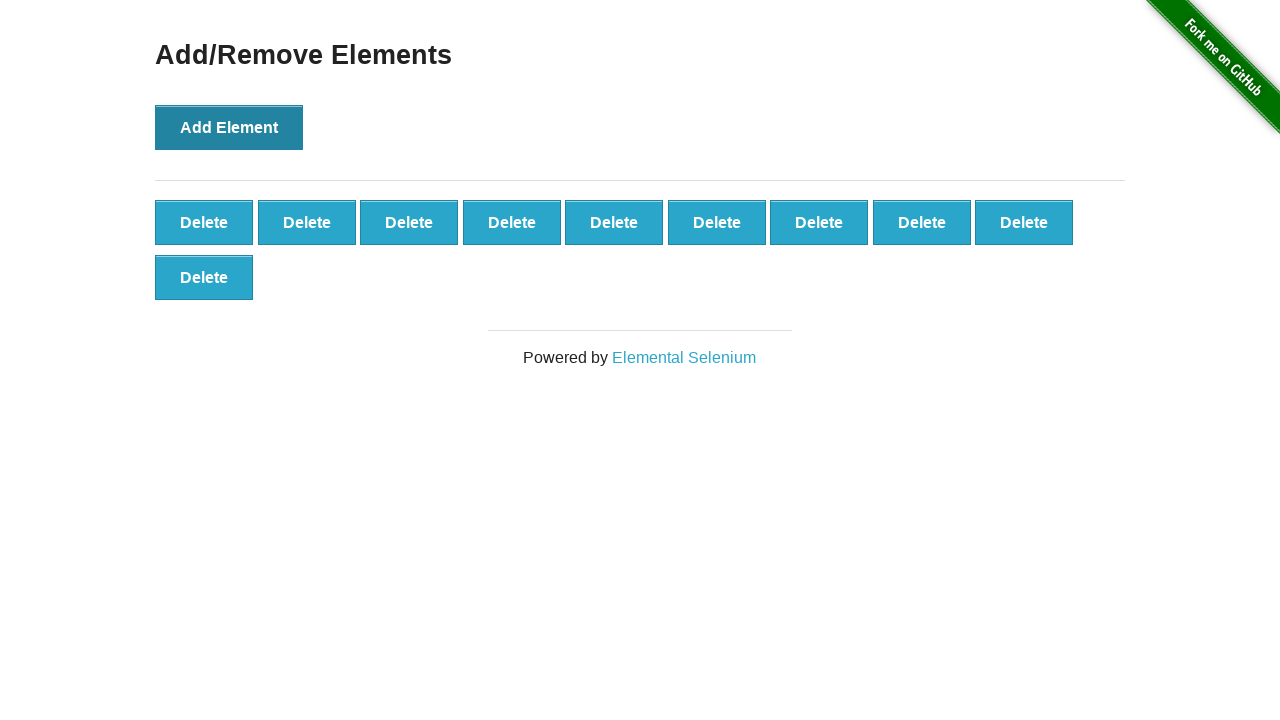

Verified that 10 delete buttons were created
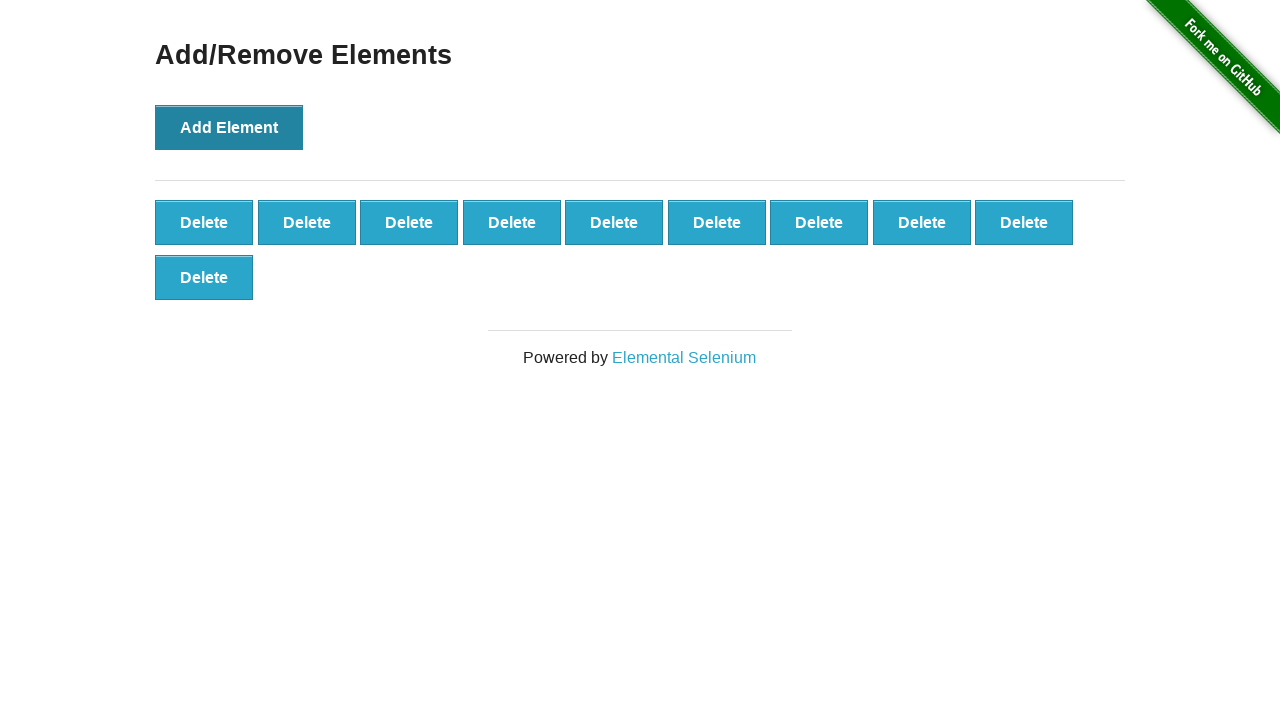

Clicked delete button (iteration 1/10) at (204, 222) on text='Delete' >> nth=0
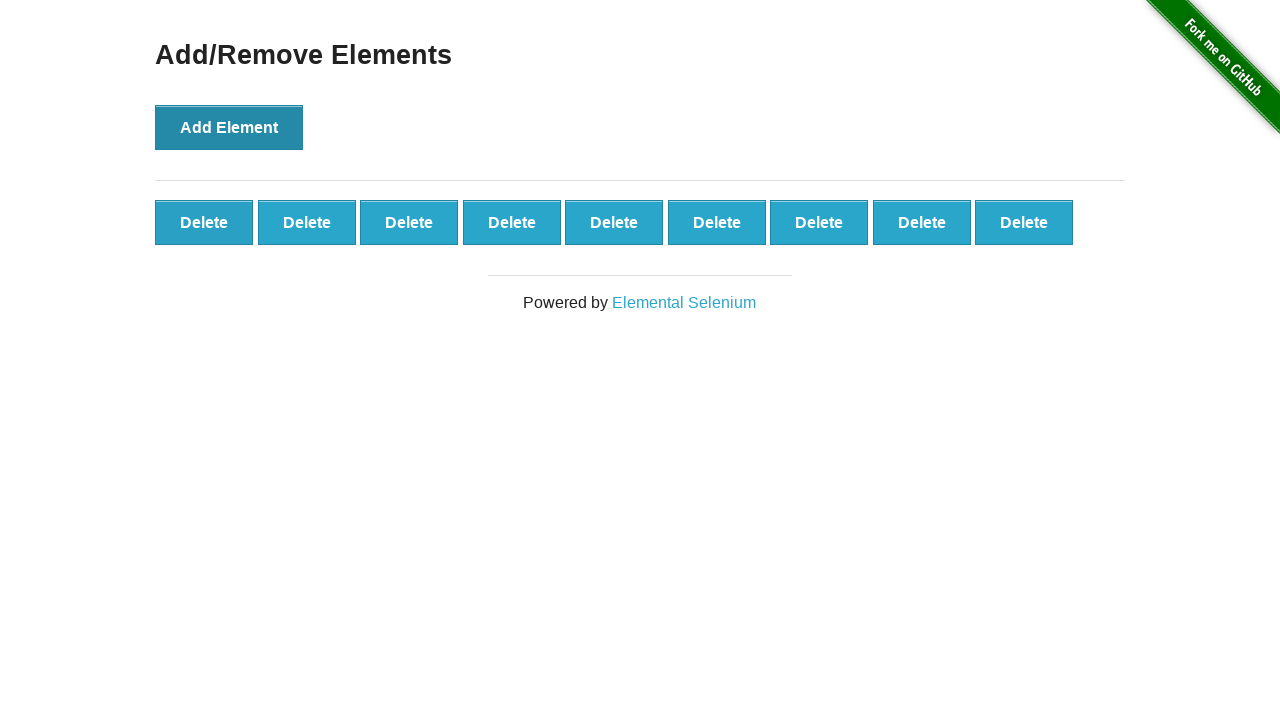

Clicked delete button (iteration 2/10) at (204, 222) on text='Delete' >> nth=0
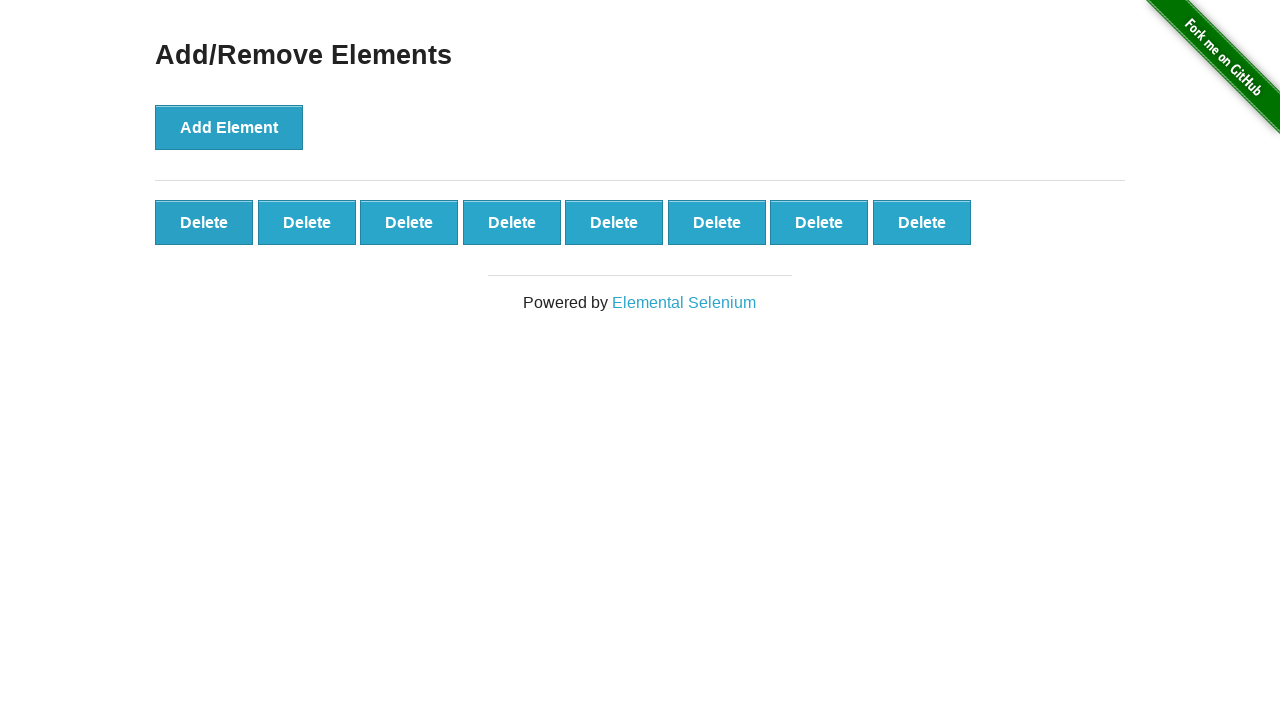

Clicked delete button (iteration 3/10) at (204, 222) on text='Delete' >> nth=0
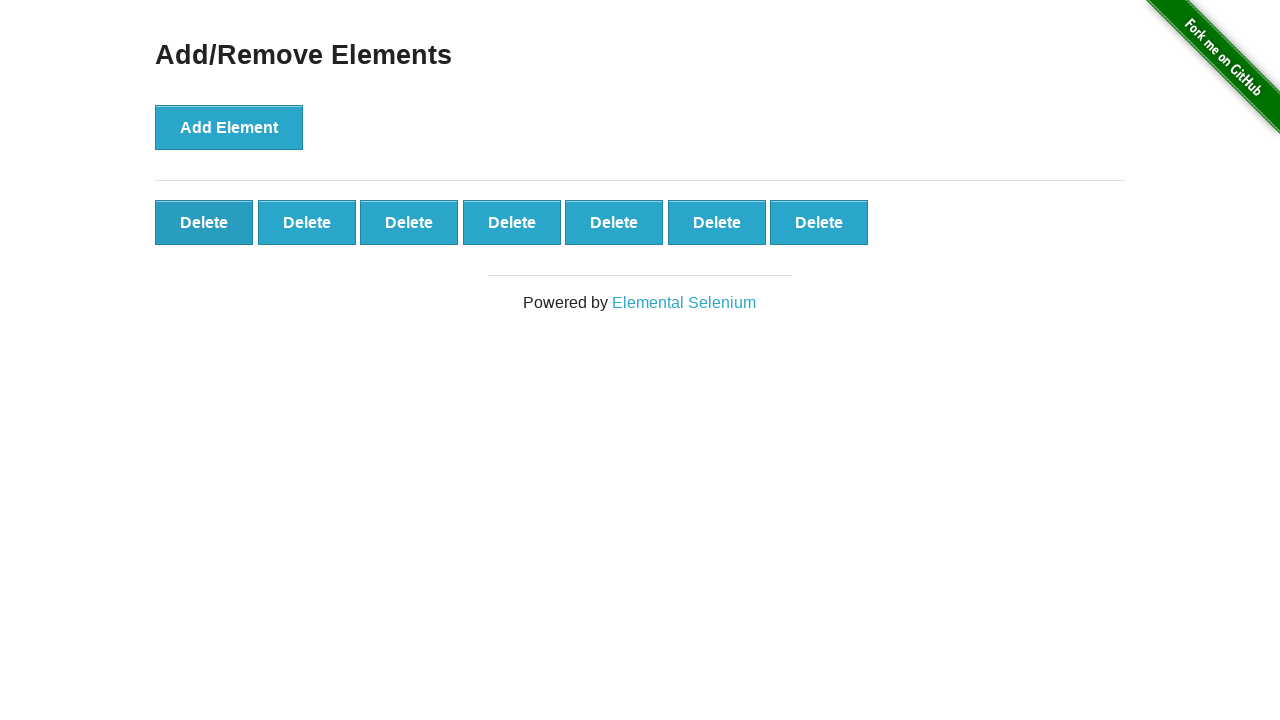

Clicked delete button (iteration 4/10) at (204, 222) on text='Delete' >> nth=0
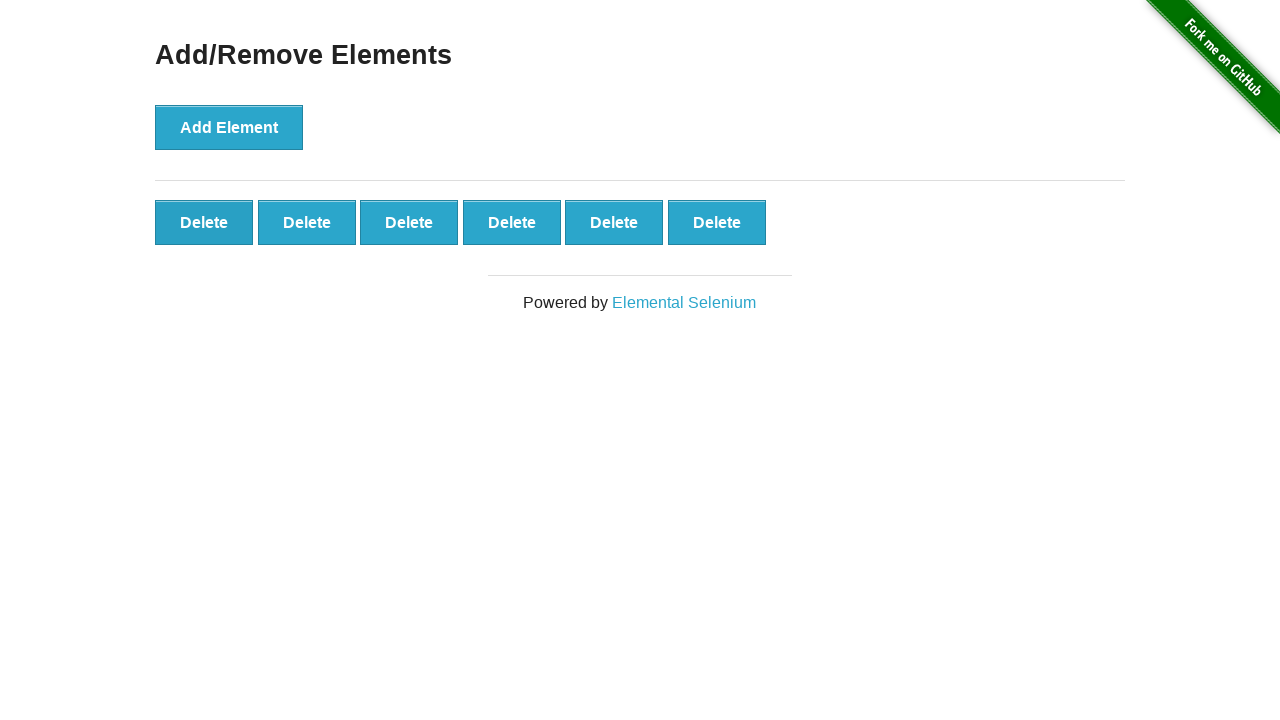

Clicked delete button (iteration 5/10) at (204, 222) on text='Delete' >> nth=0
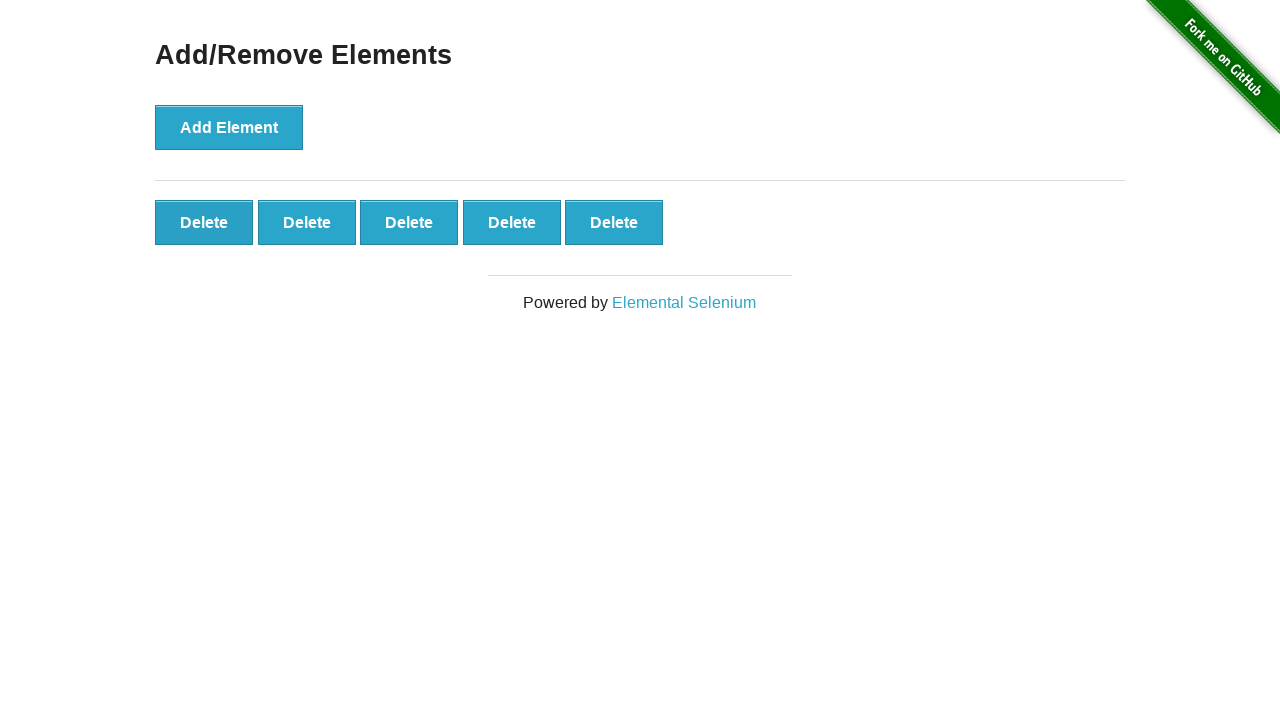

Clicked delete button (iteration 6/10) at (204, 222) on text='Delete' >> nth=0
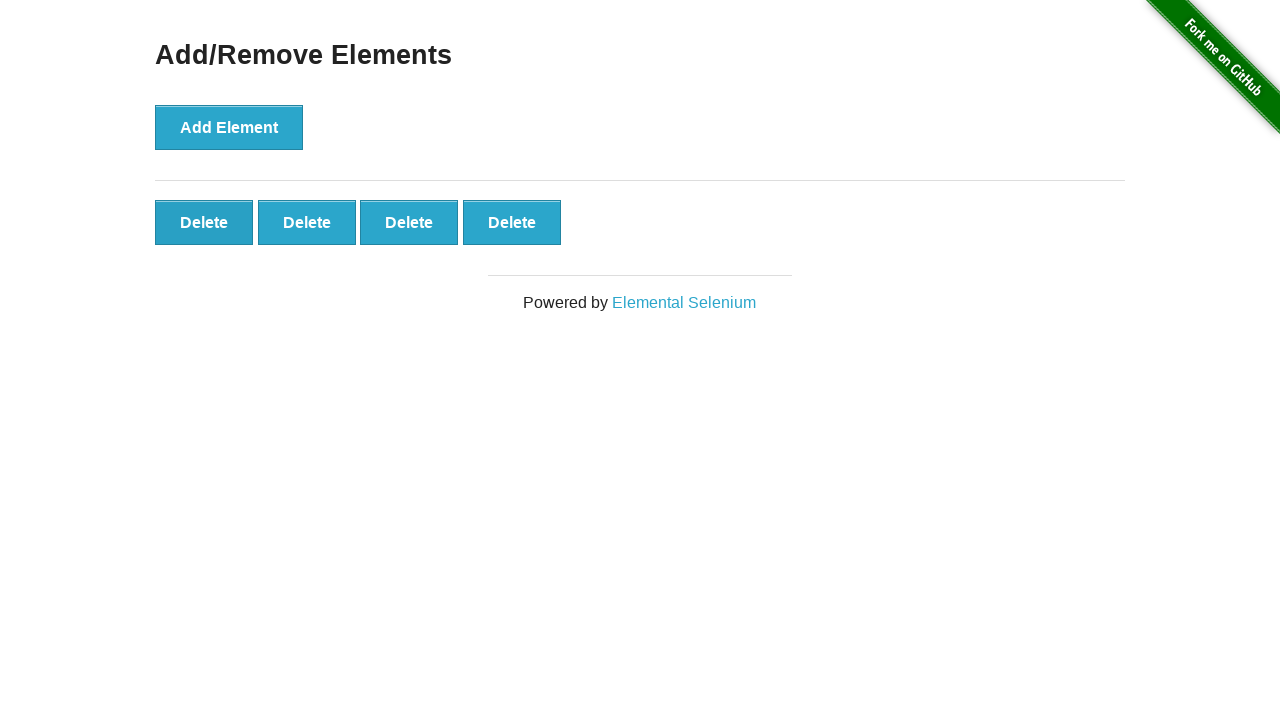

Clicked delete button (iteration 7/10) at (204, 222) on text='Delete' >> nth=0
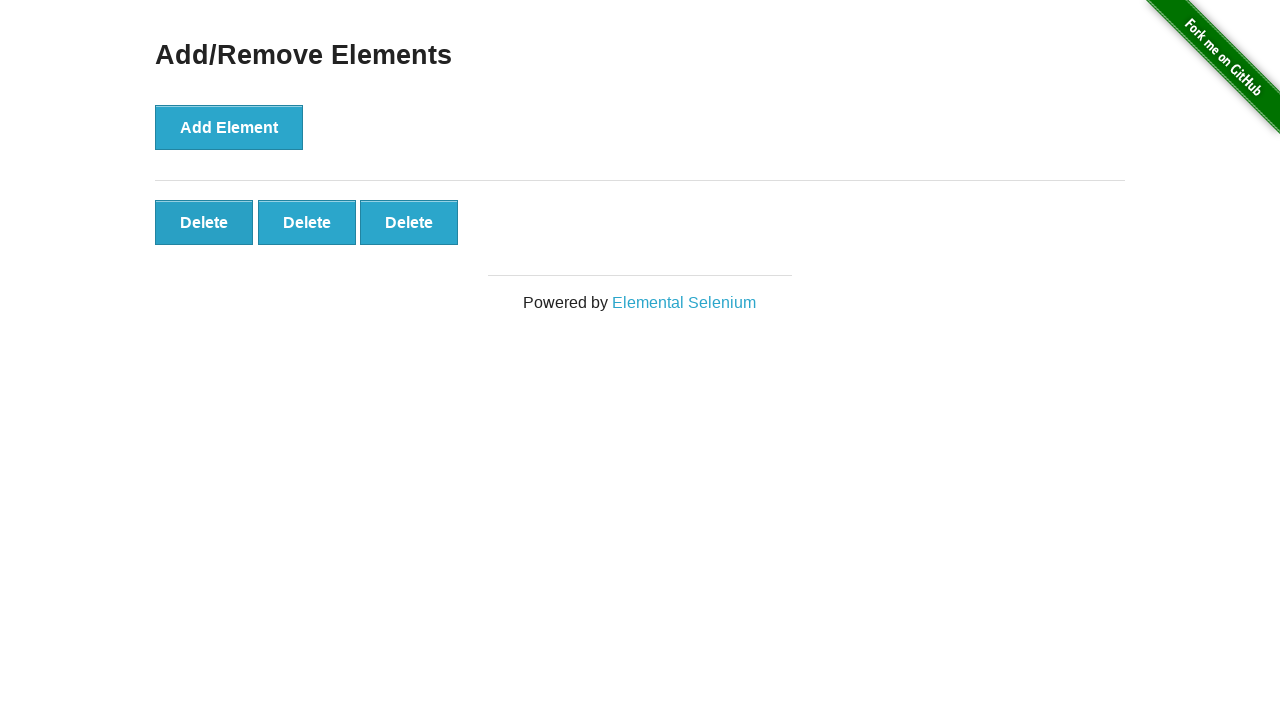

Clicked delete button (iteration 8/10) at (204, 222) on text='Delete' >> nth=0
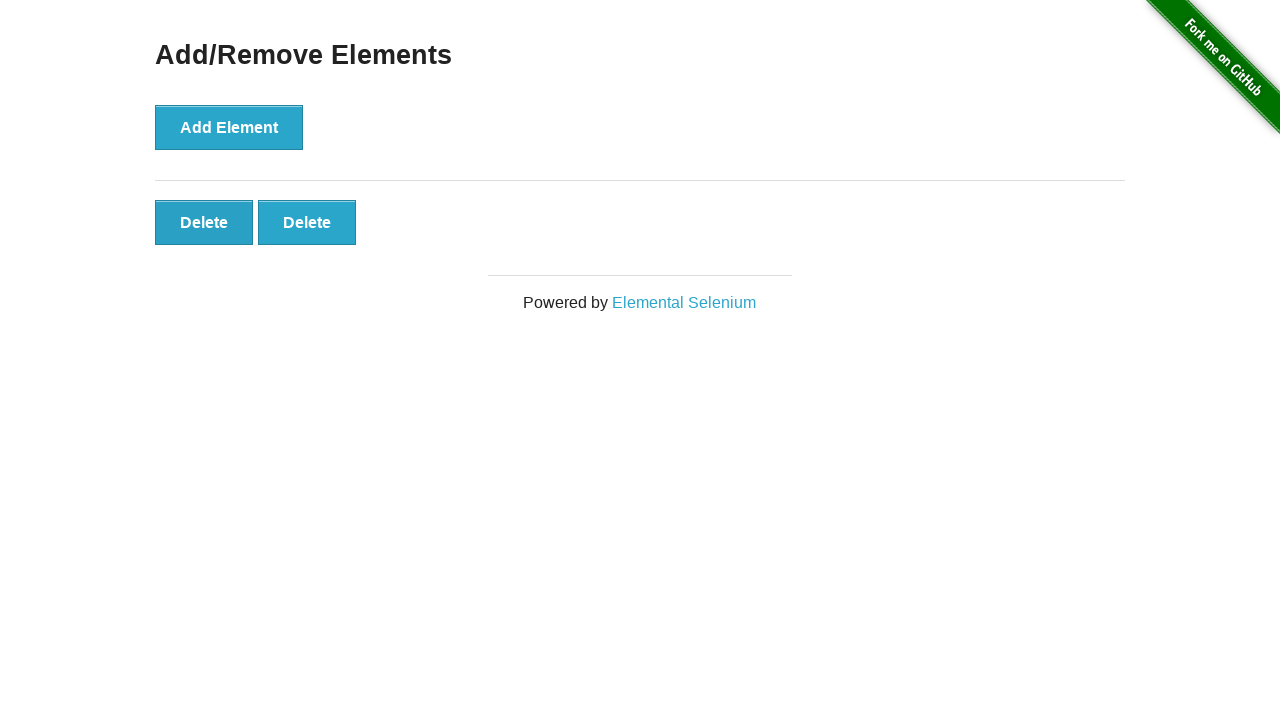

Clicked delete button (iteration 9/10) at (204, 222) on text='Delete' >> nth=0
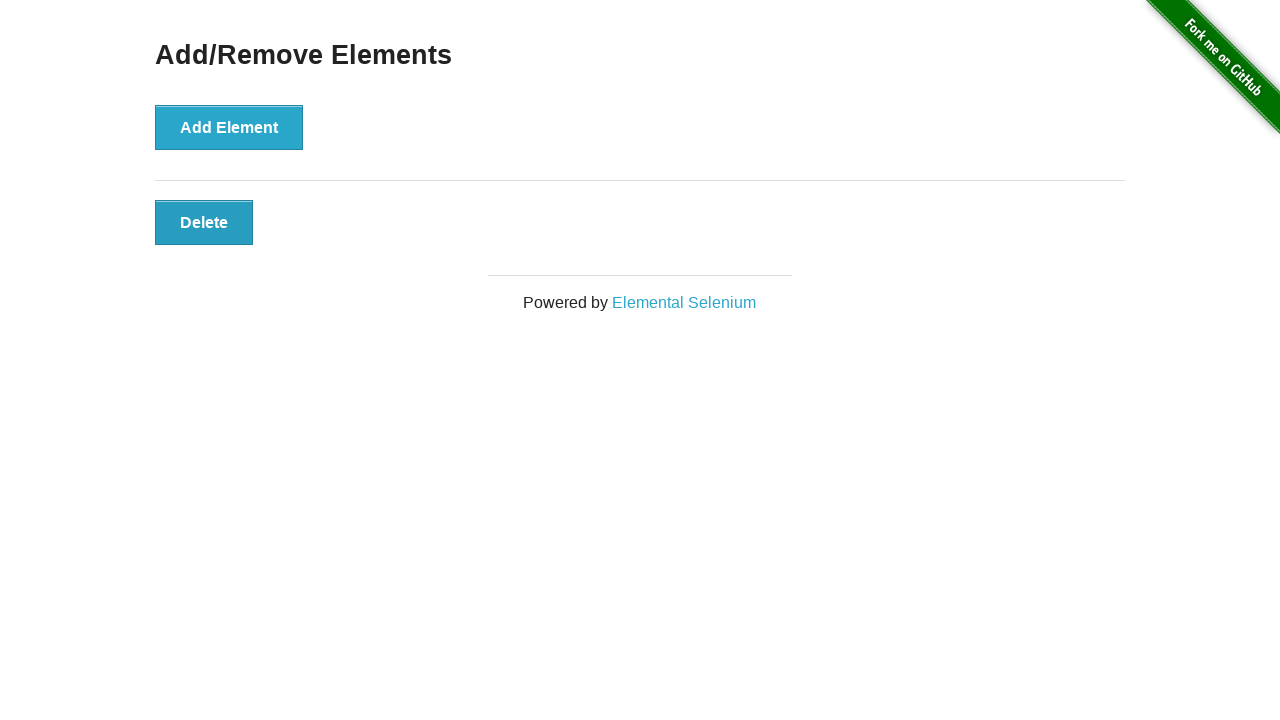

Clicked delete button (iteration 10/10) at (204, 222) on text='Delete' >> nth=0
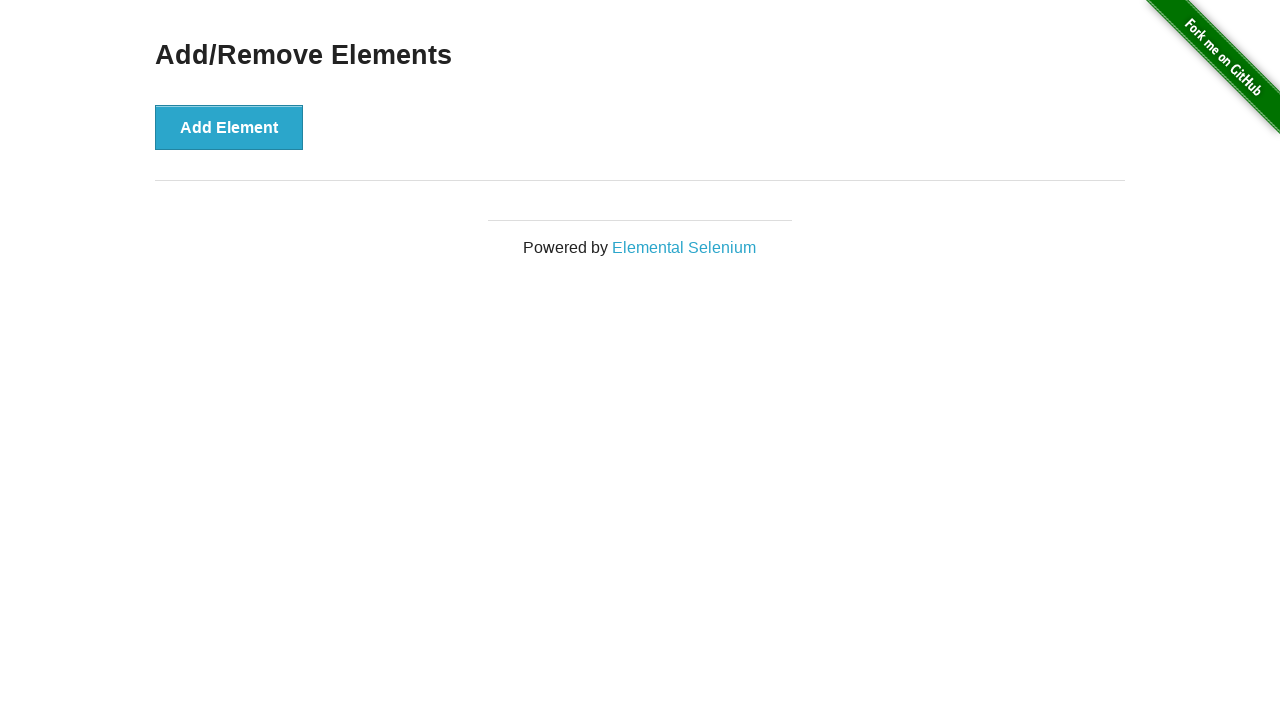

Verified that all delete buttons have been removed
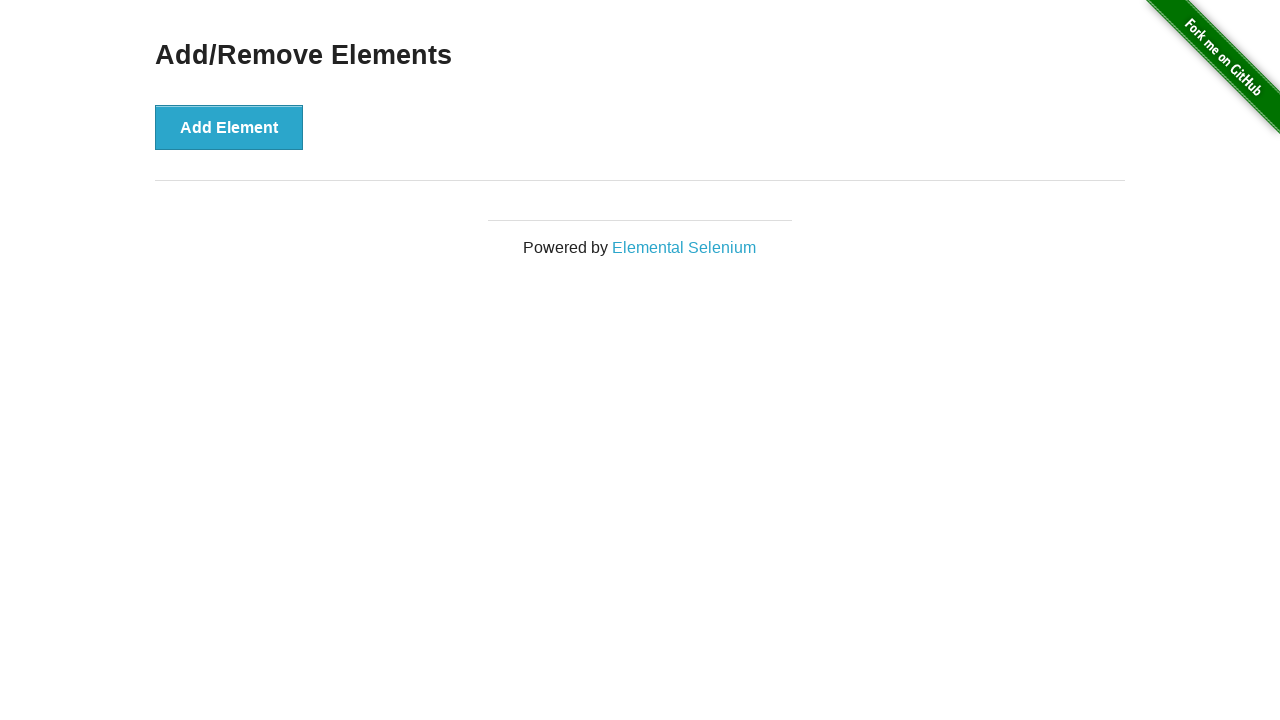

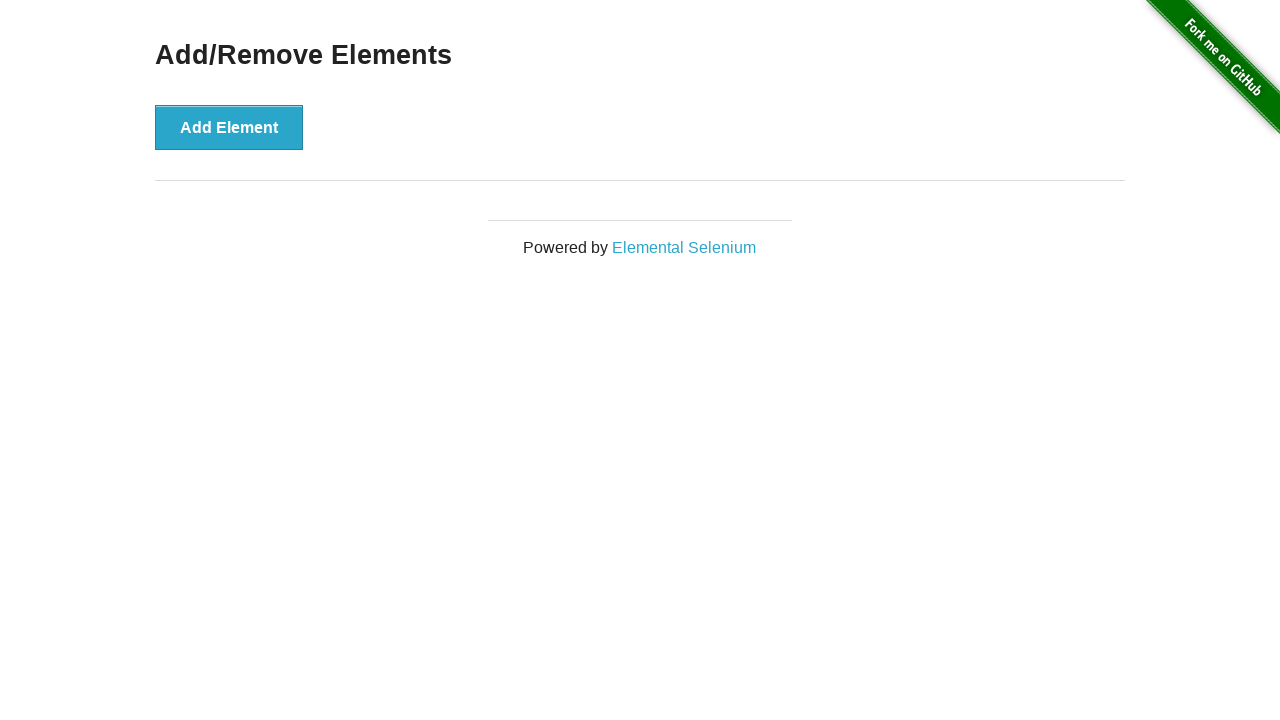